Navigates to the Middle Georgia State University homepage and clicks on the "About MGA" navigation link to access the about page.

Starting URL: https://www.mga.edu

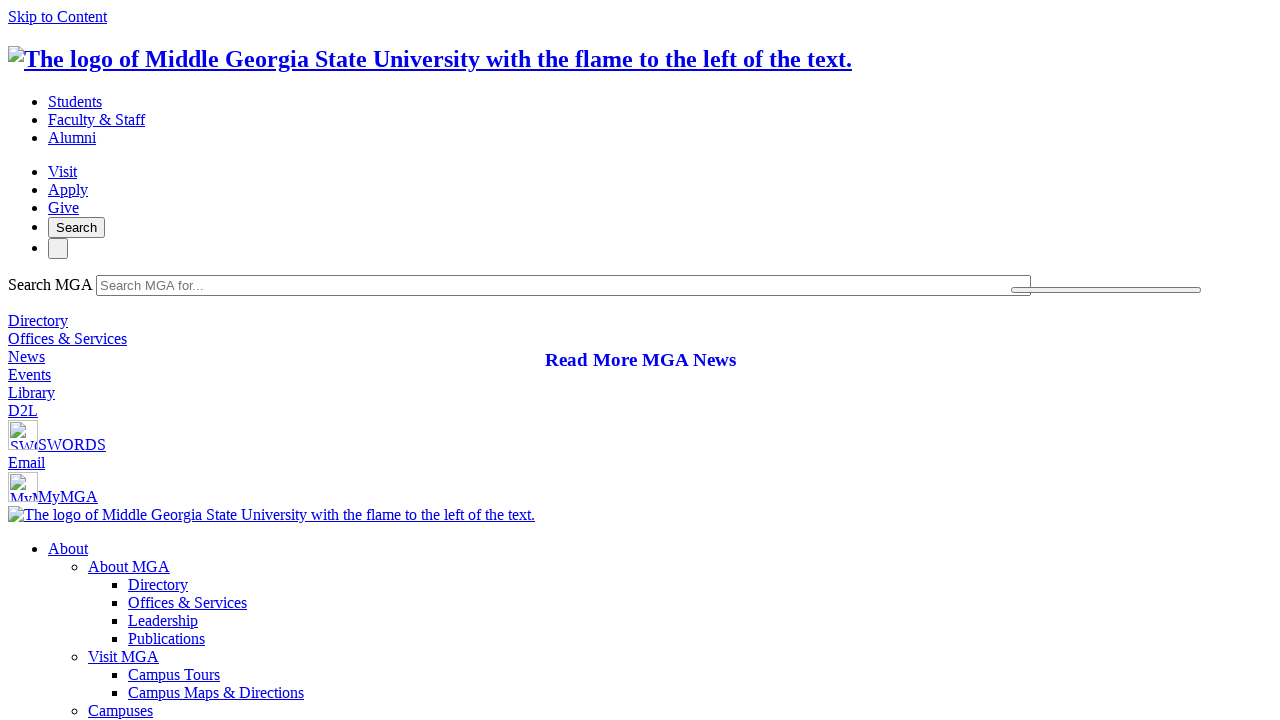

Waited for DOM content to load on MGA homepage
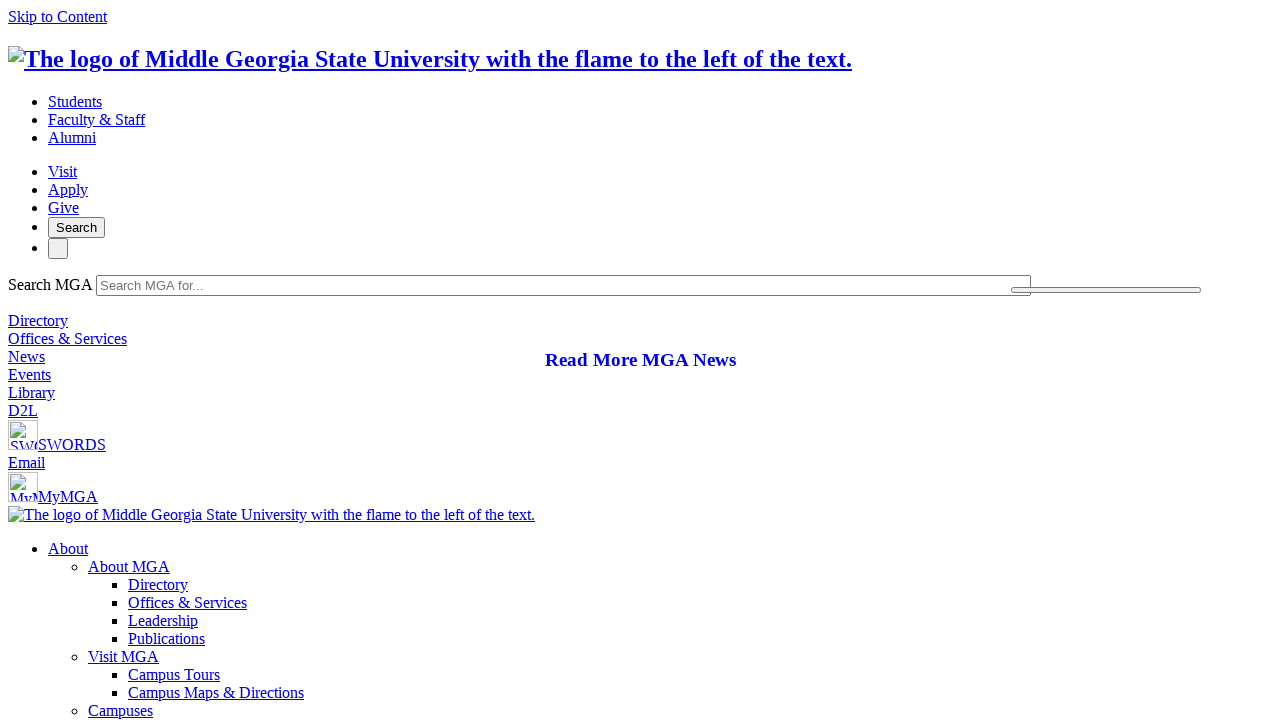

Clicked on 'About MGA' navigation link at (129, 566) on text=About MGA
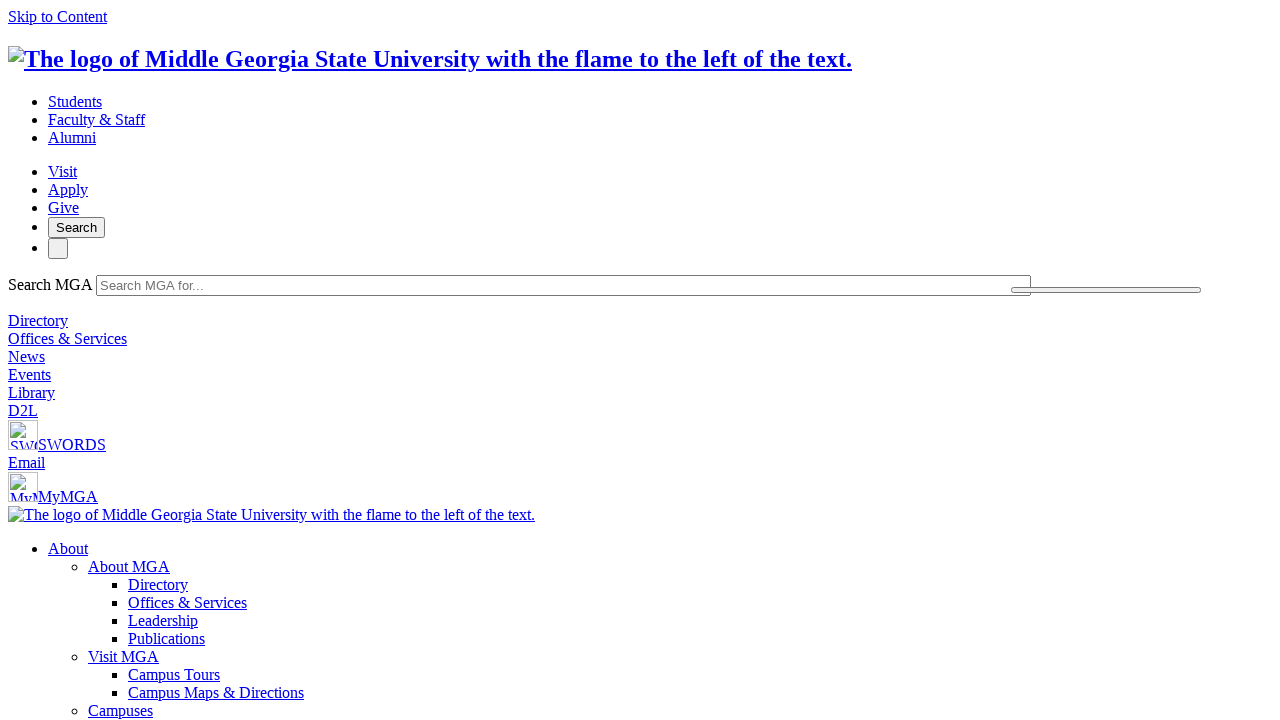

About MGA page fully loaded
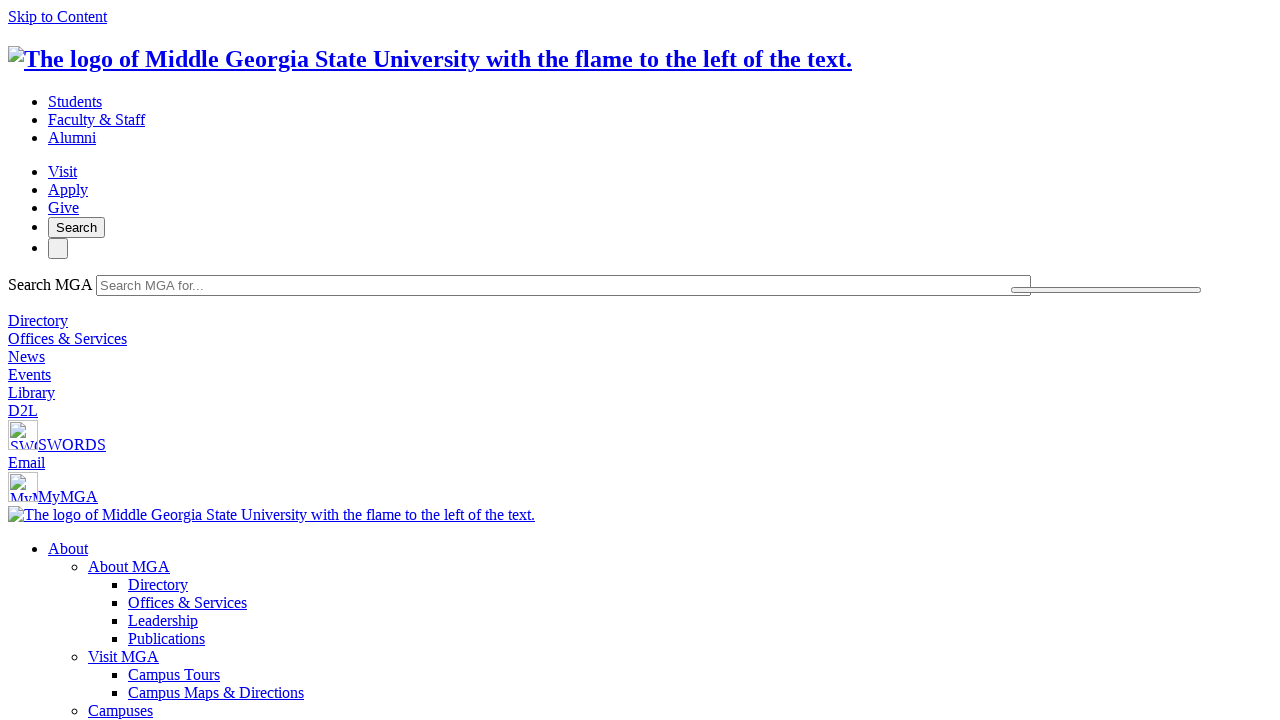

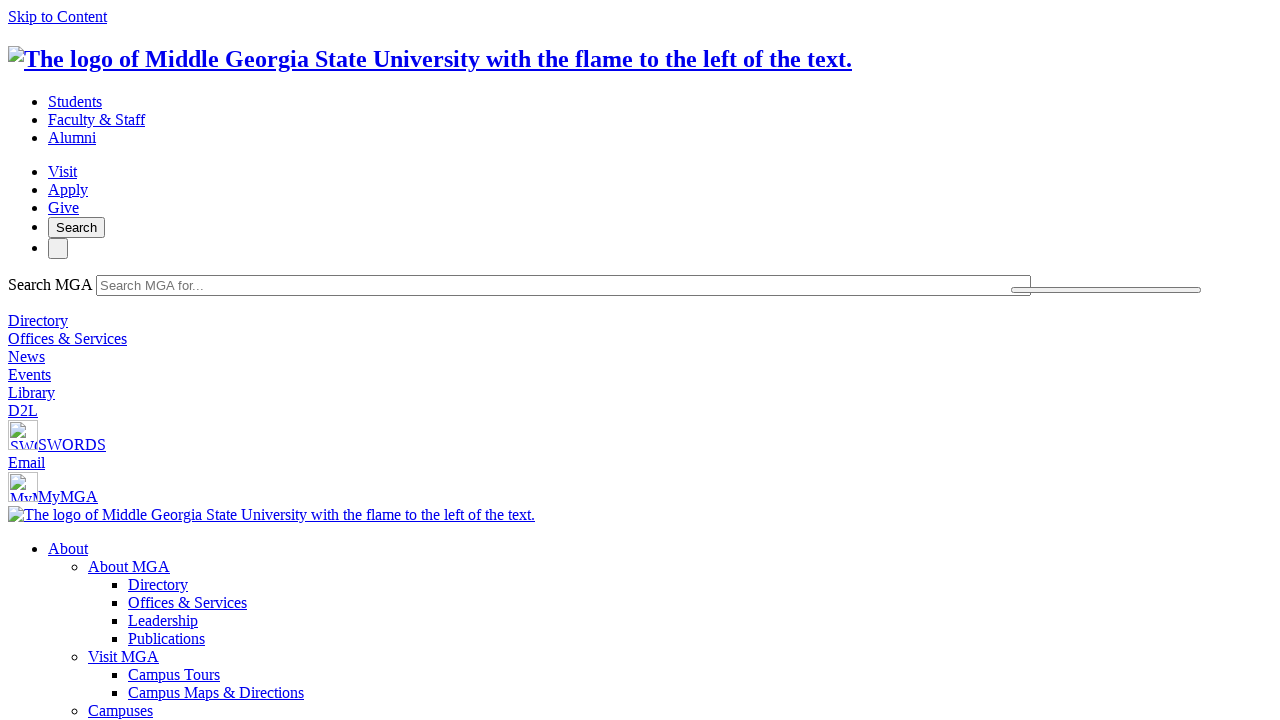